Tests clicking a button that triggers a delayed JavaScript alert after 5 seconds, verifies the alert message, and accepts it

Starting URL: https://demoqa.com/alerts

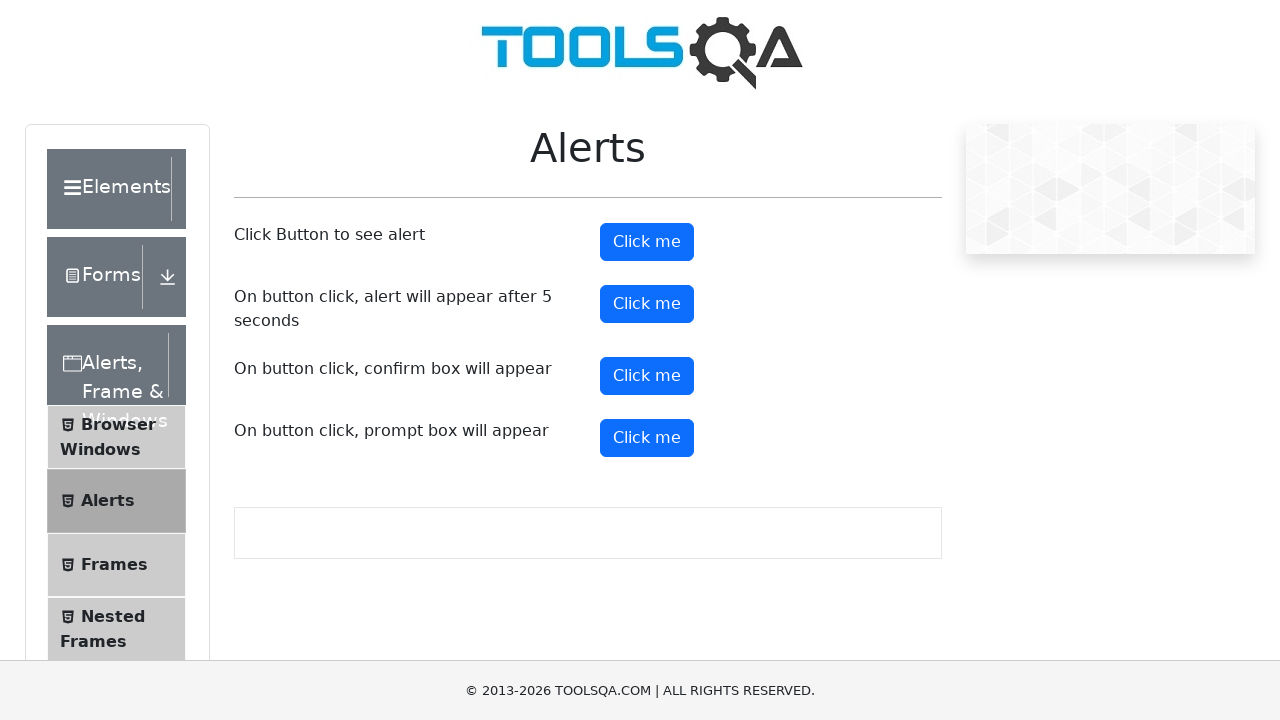

Set up dialog handler to automatically accept the alert
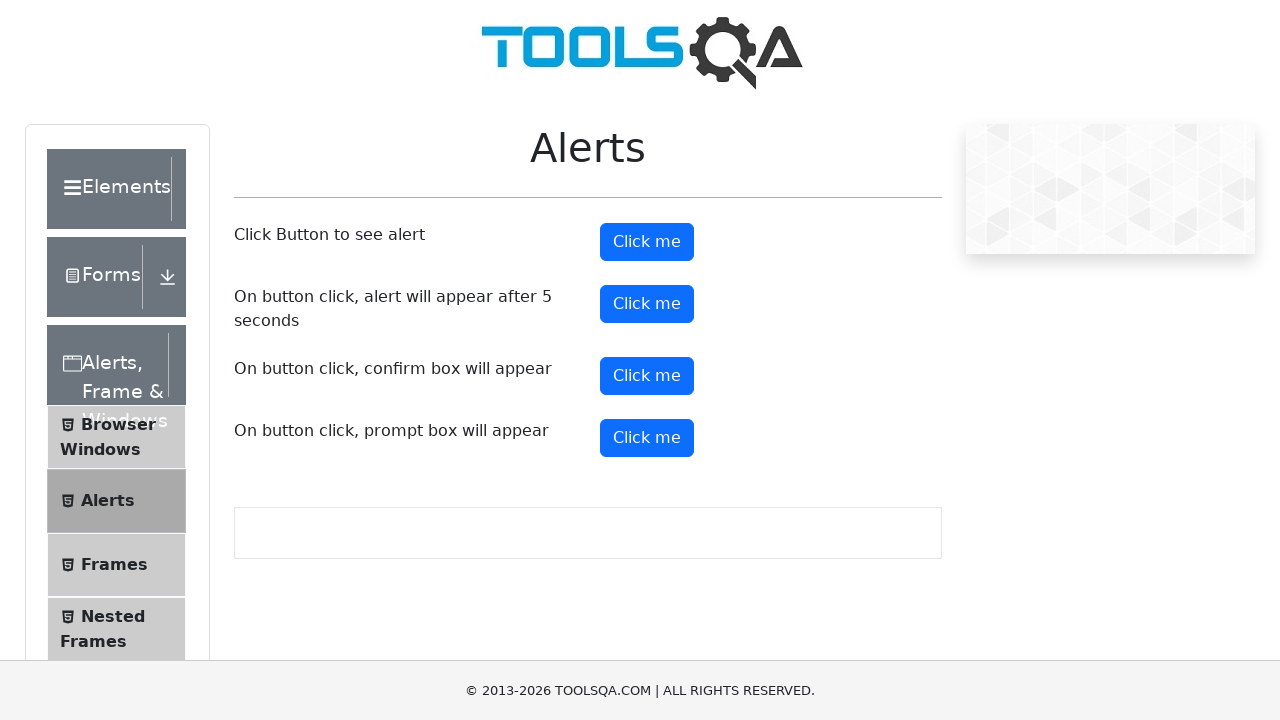

Clicked the timer alert button at (647, 304) on #timerAlertButton
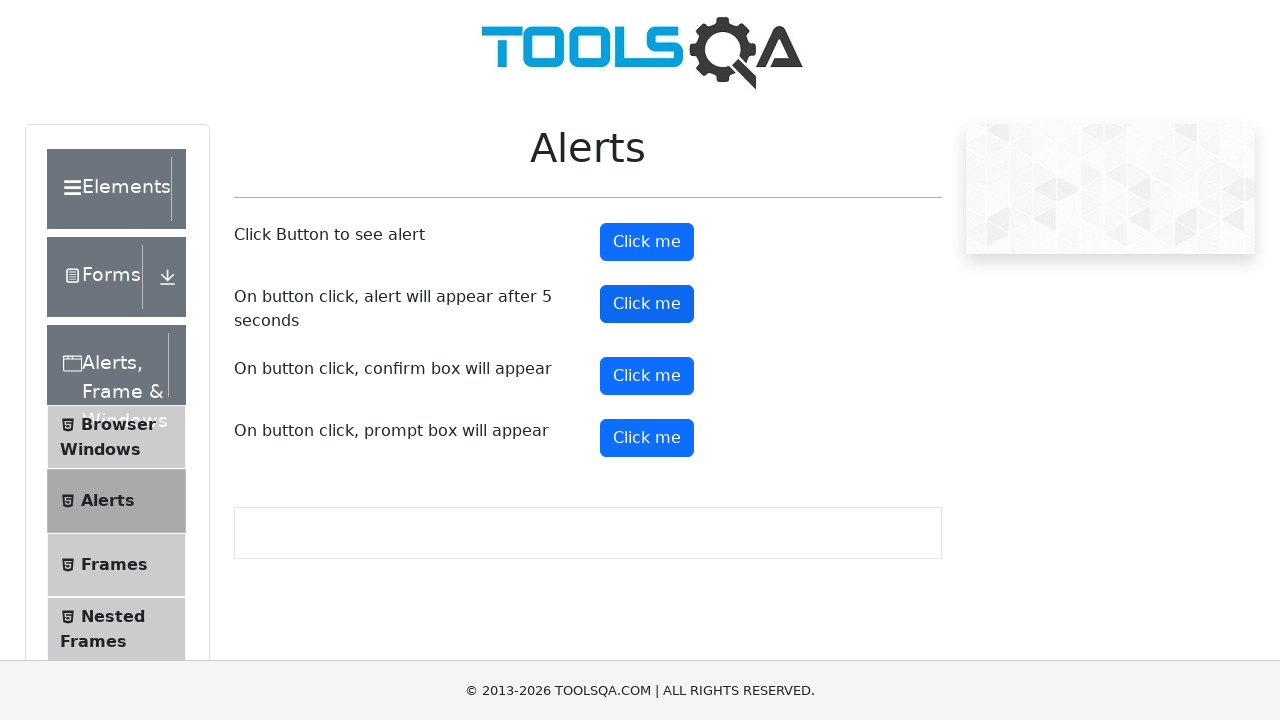

Waited 5 seconds for the delayed JavaScript alert to trigger
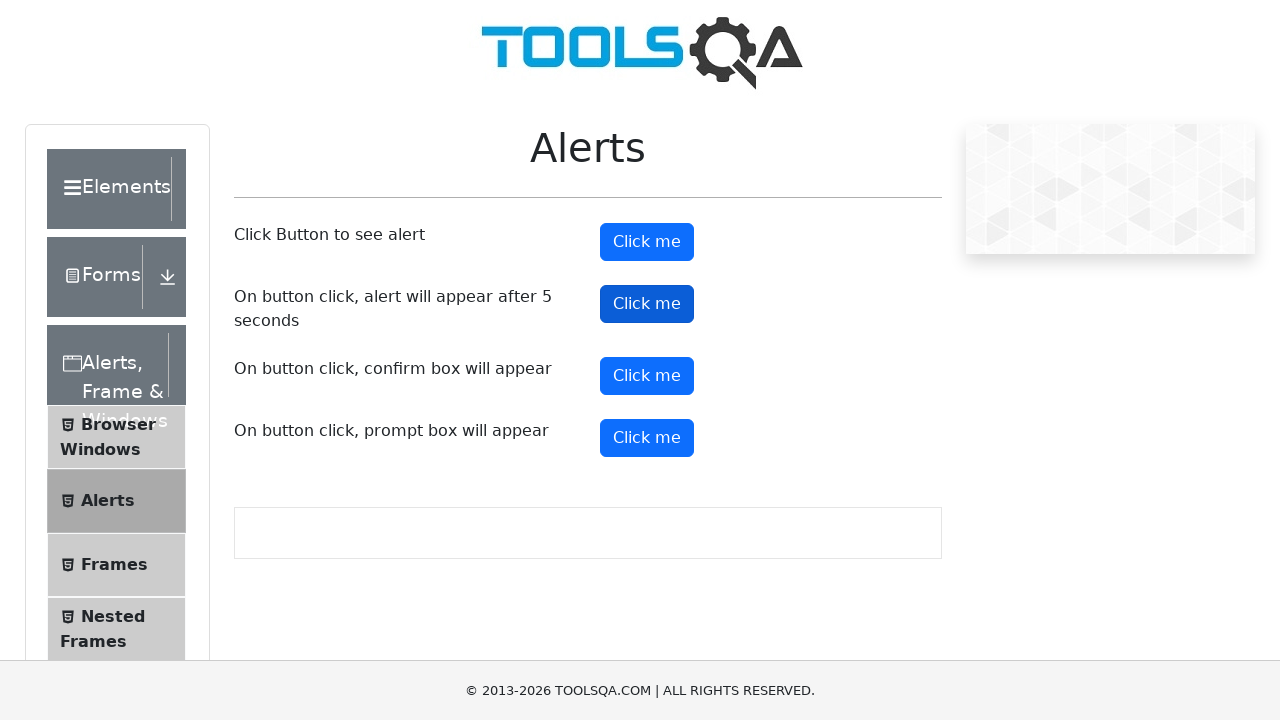

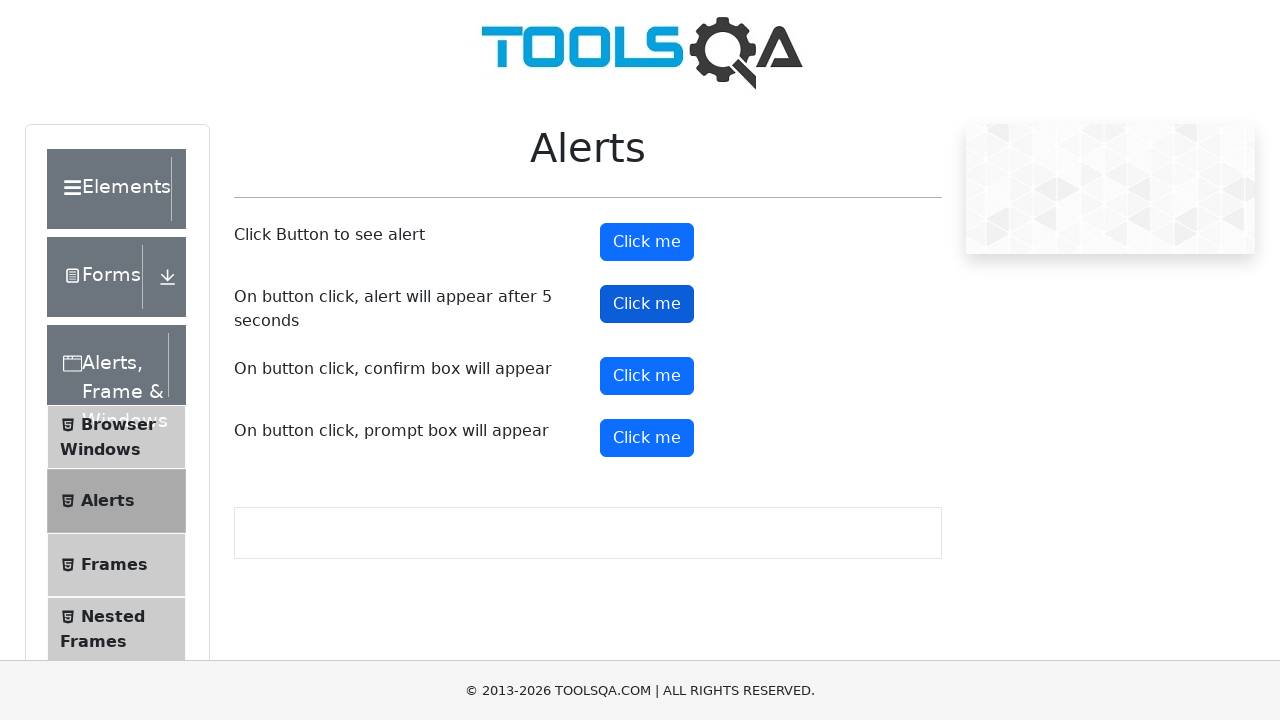